Tests page scrolling functionality on Douban movie ranking page by scrolling down 10000 pixels to load more content

Starting URL: https://movie.douban.com/typerank?type_name=剧情&type=11&interval_id=100:90&action=

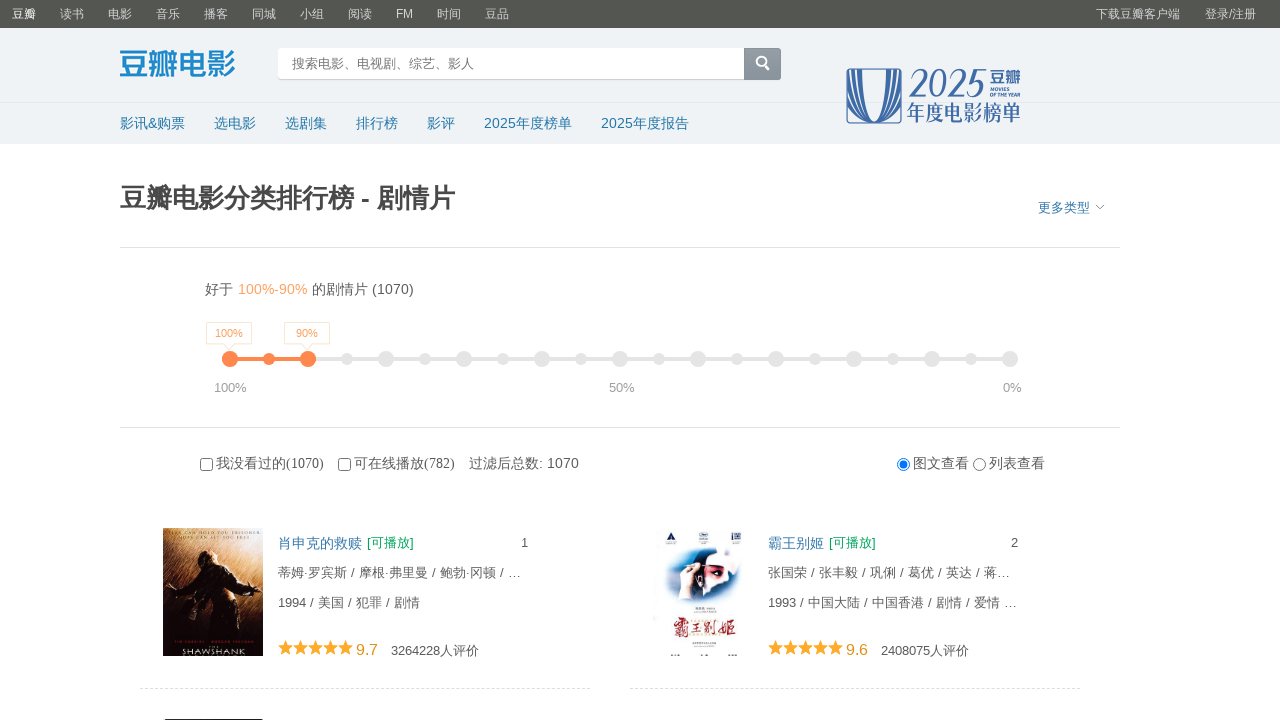

Waited for page to reach networkidle state on Douban movie ranking page
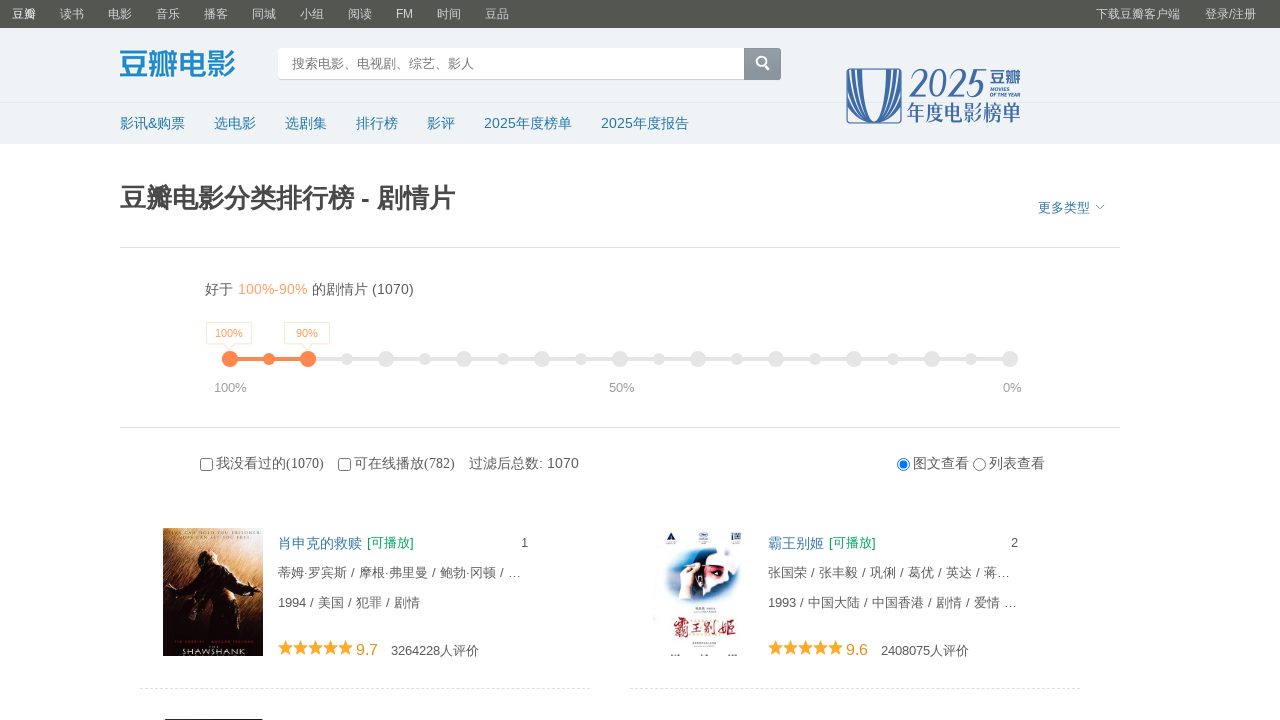

Scrolled down 10000 pixels to load more movie content
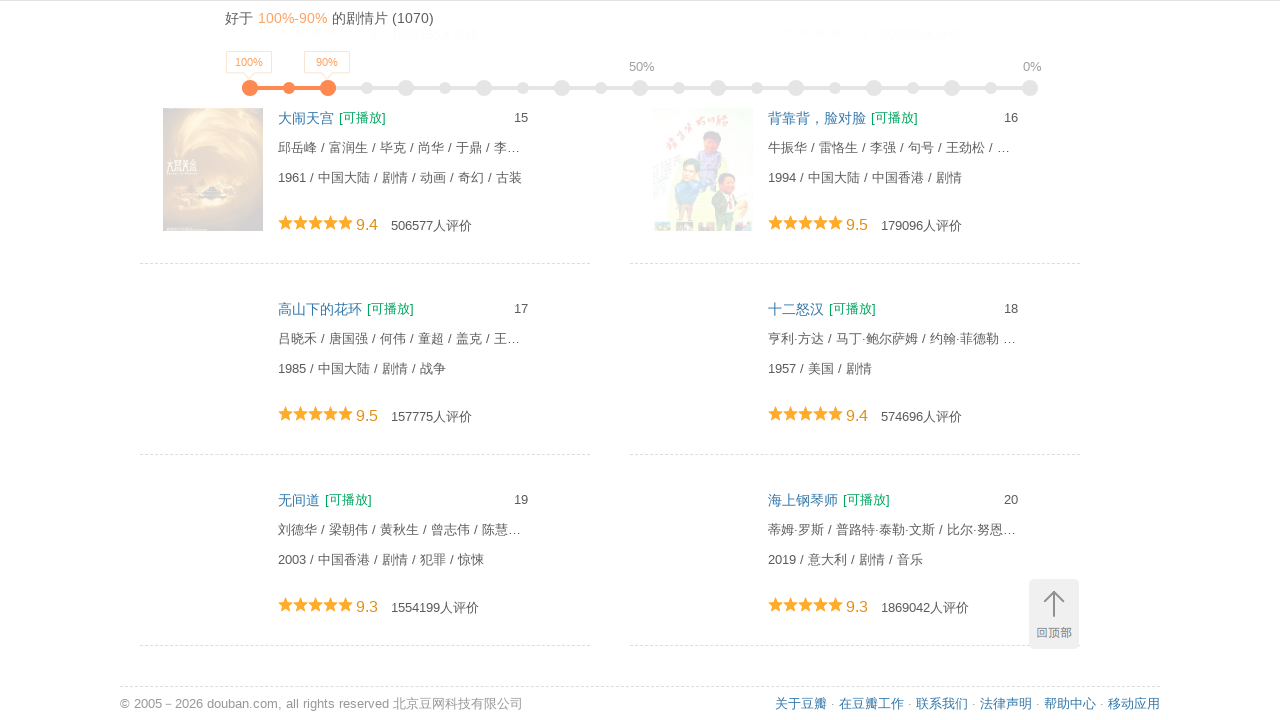

Waited 3 seconds for additional content to load after scrolling
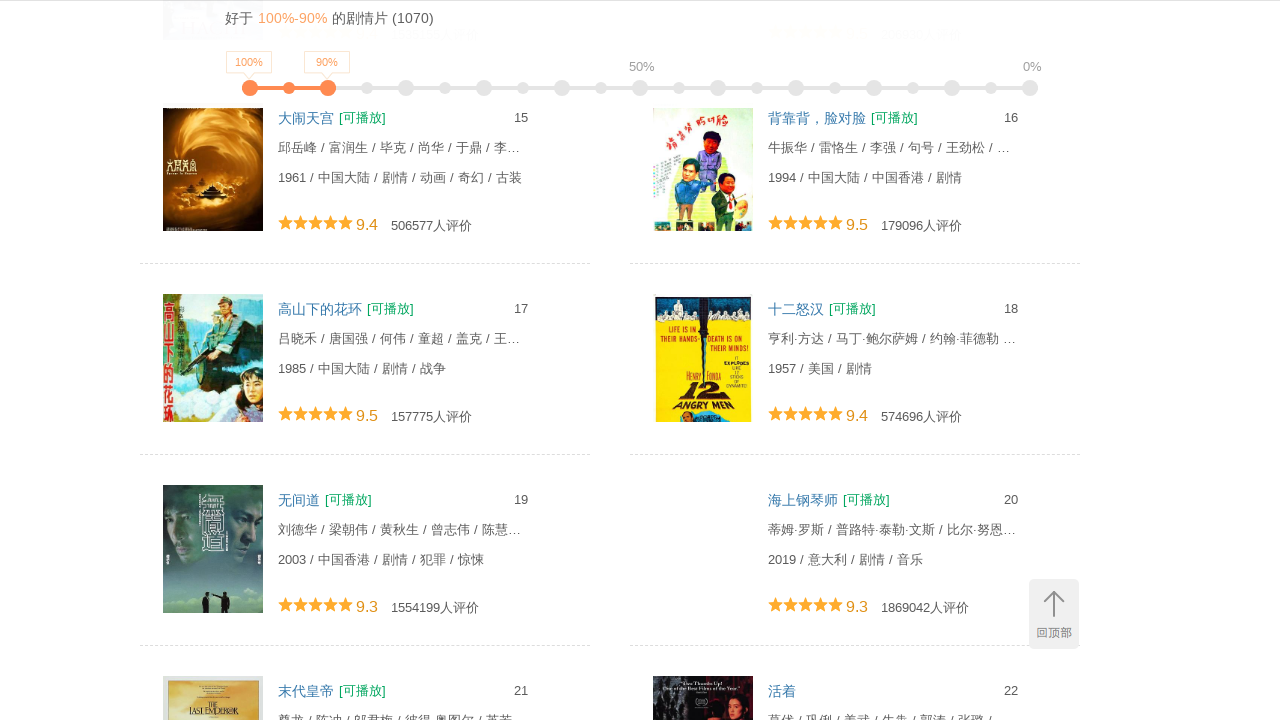

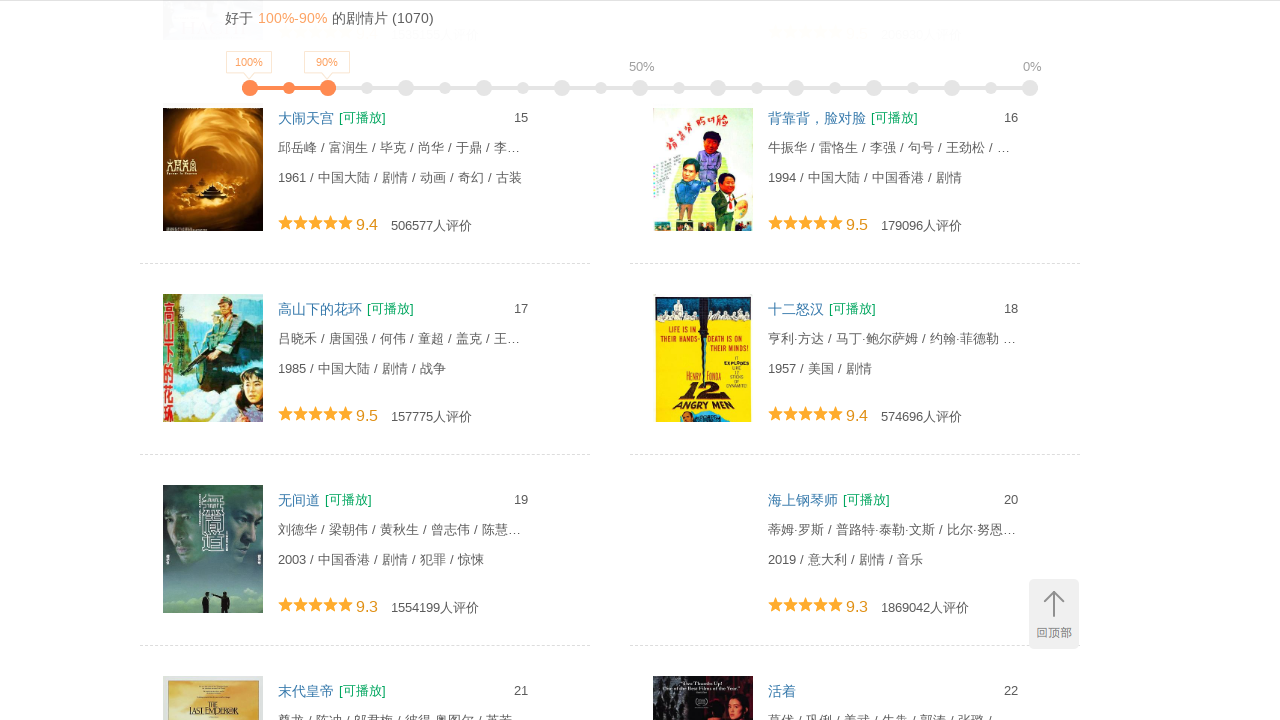